Tests keyboard key press functionality by sending space and left arrow keys to a target element and verifying the displayed result text

Starting URL: http://the-internet.herokuapp.com/key_presses

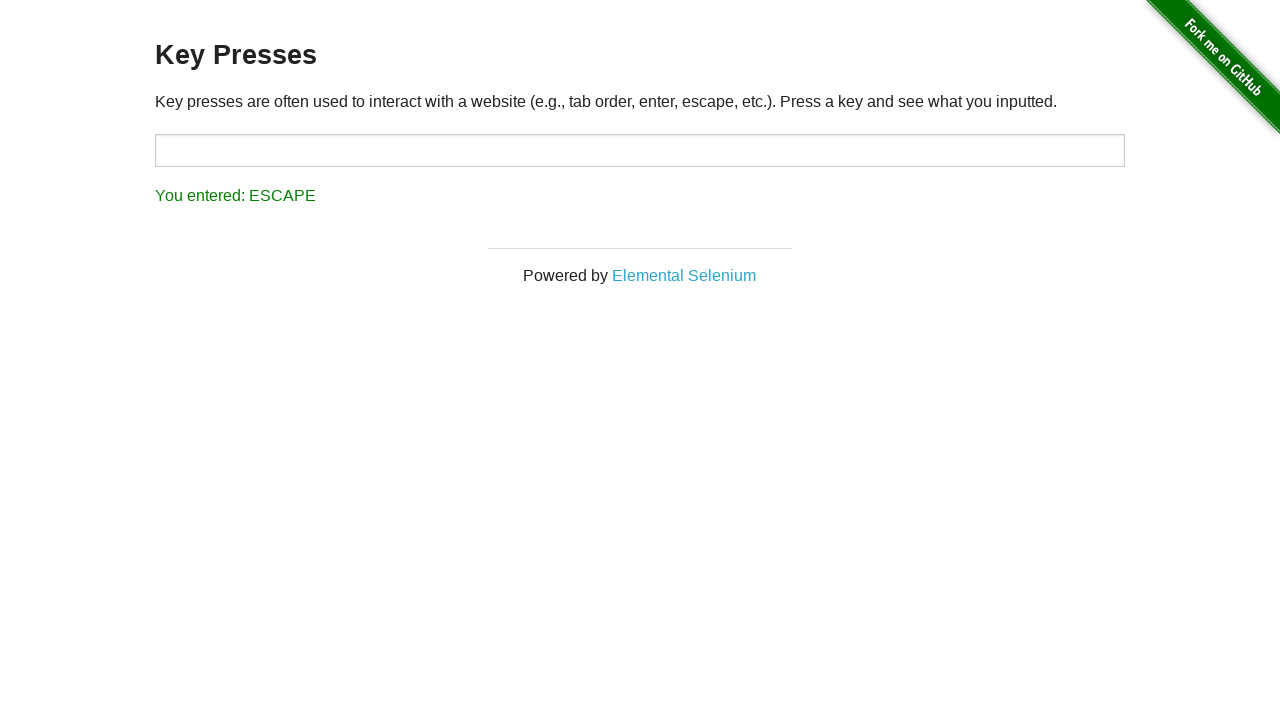

Pressed Space key on target element on #target
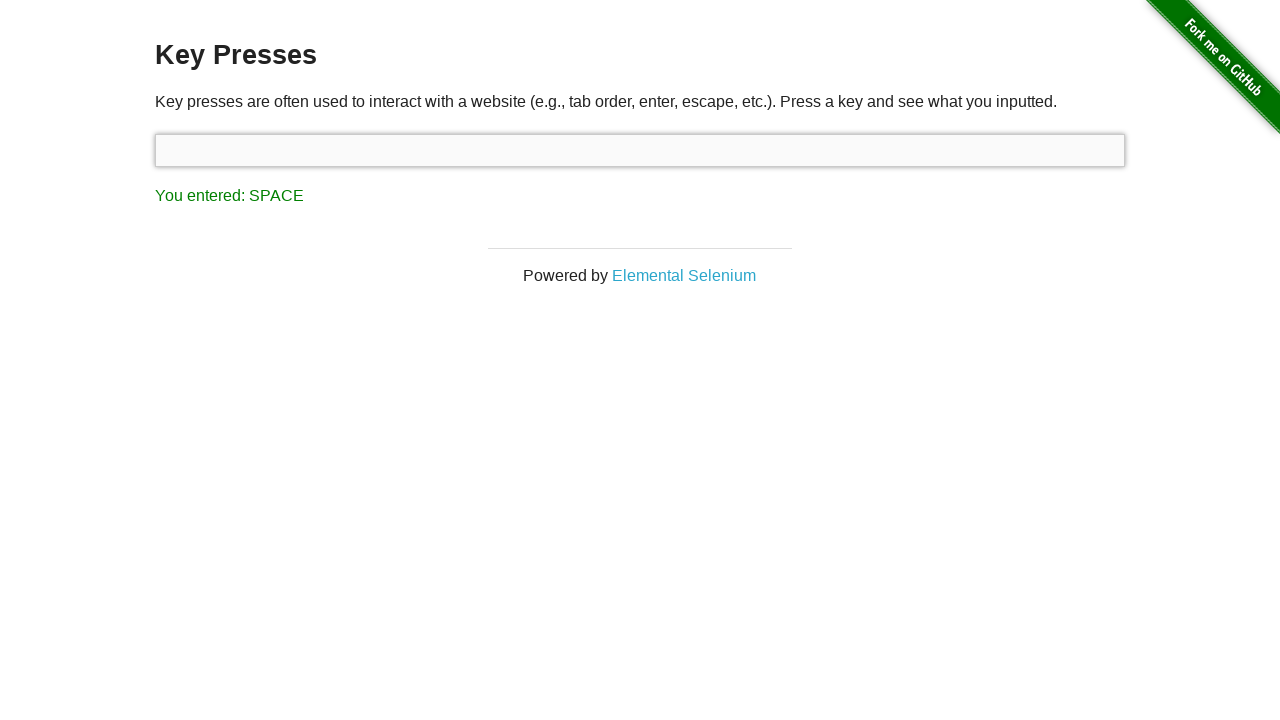

Verified SPACE key was pressed and displayed in result
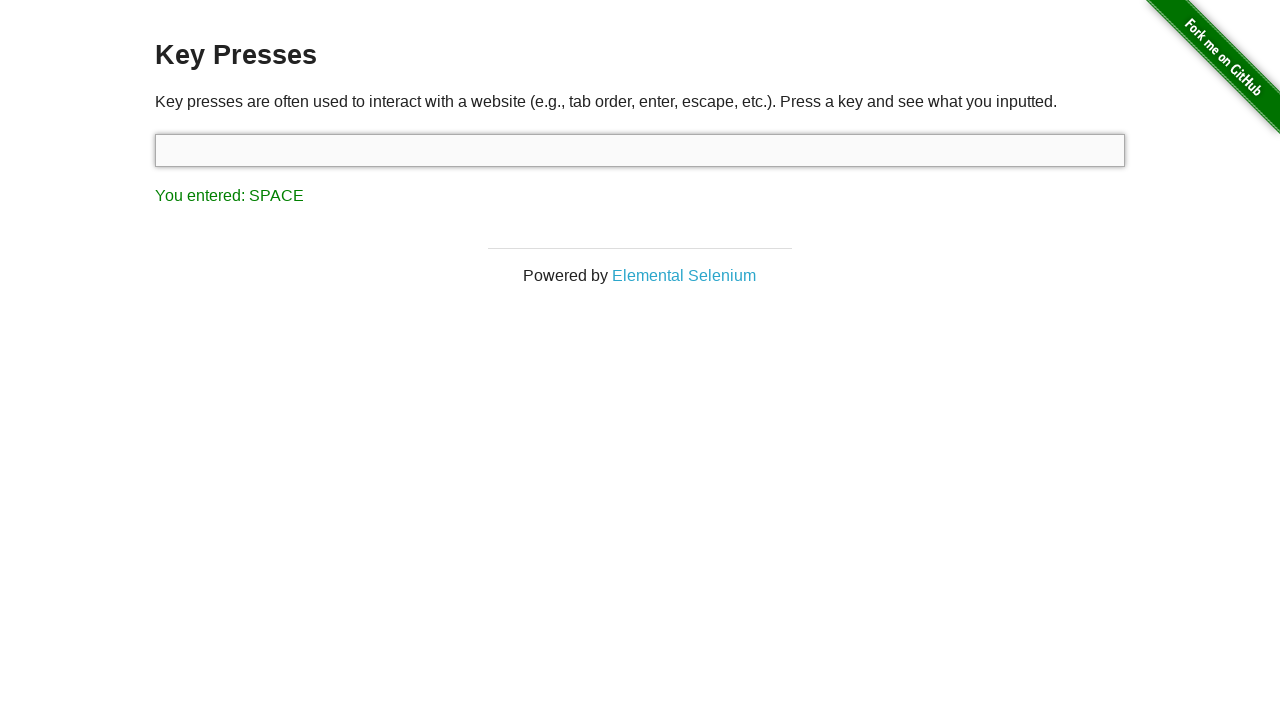

Pressed Left arrow key
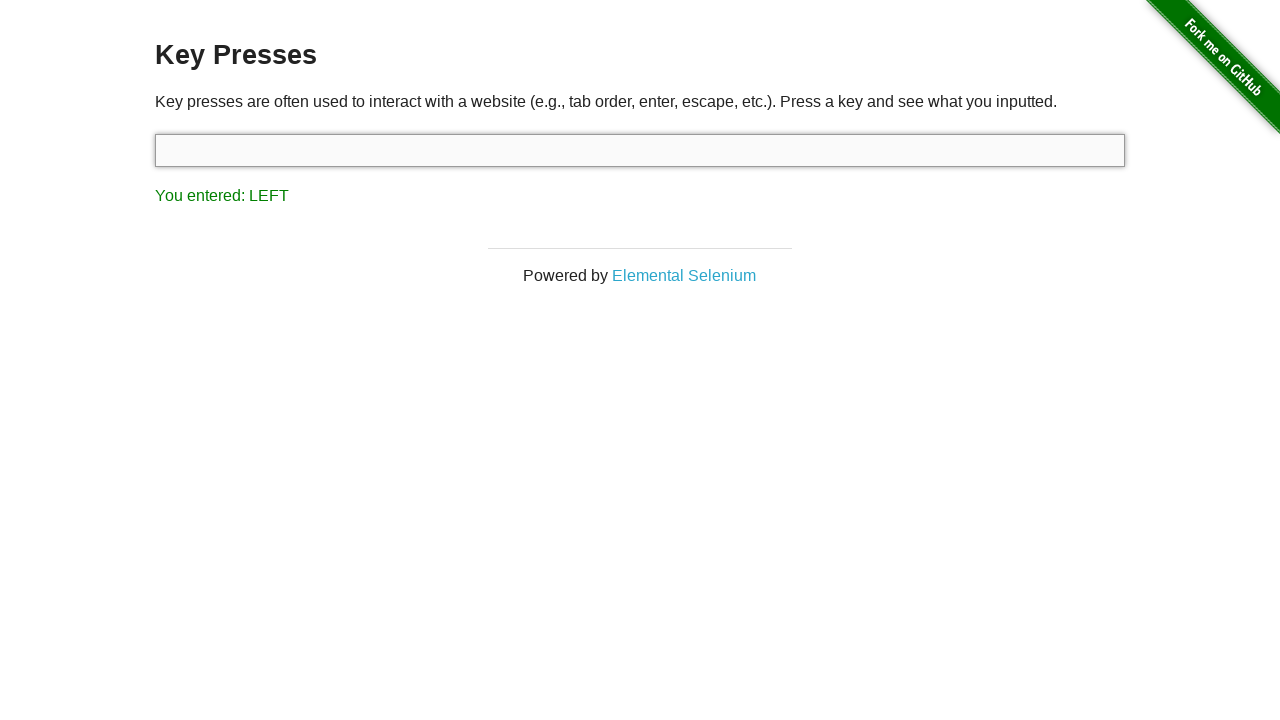

Verified LEFT arrow key was pressed and displayed in result
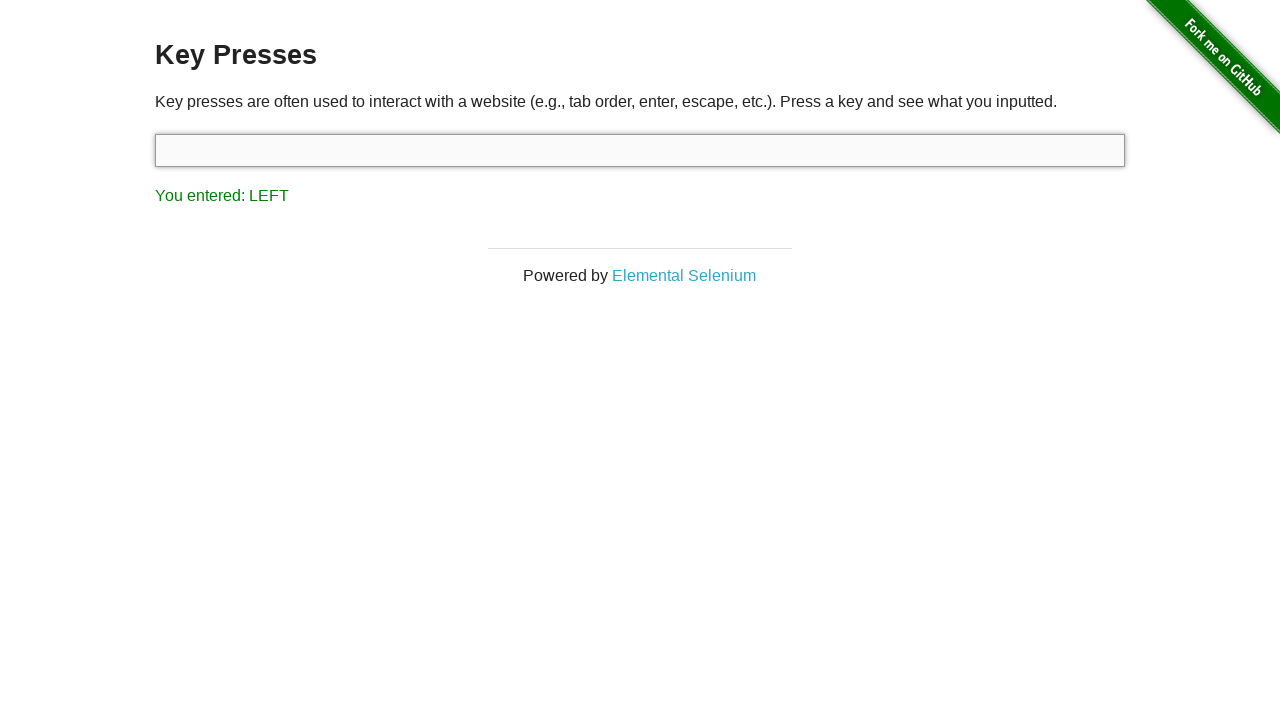

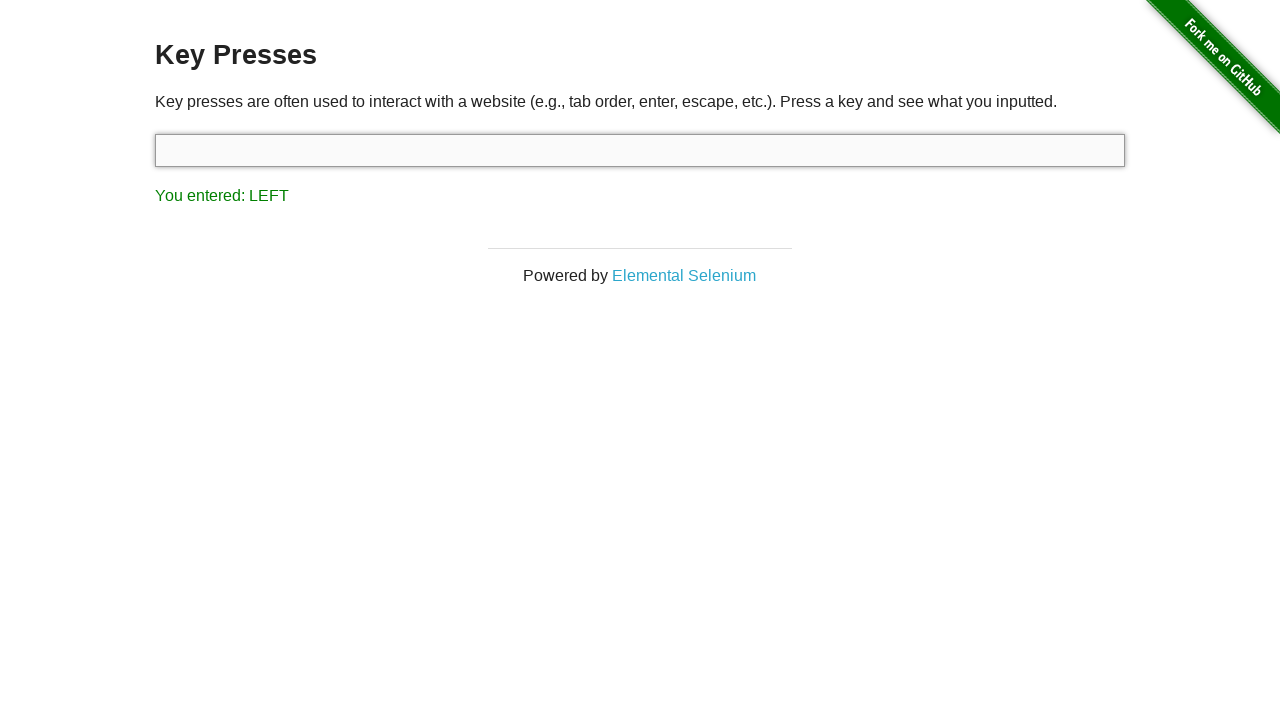